Finds and clicks the second Practice button in the header

Starting URL: https://rahulshettyacademy.com/AutomationPractice/

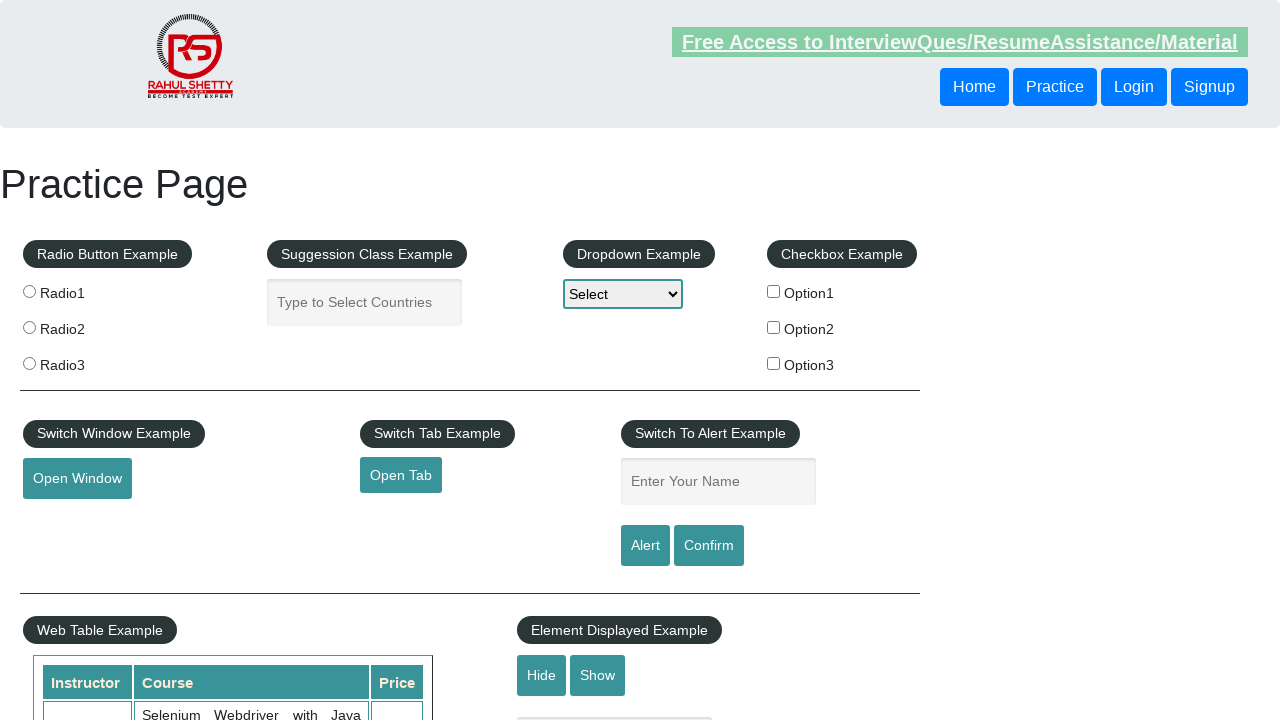

Clicked the second Practice button in the header at (1055, 87) on xpath=//header/div[1] >> .btn.btn-primary >> nth=1
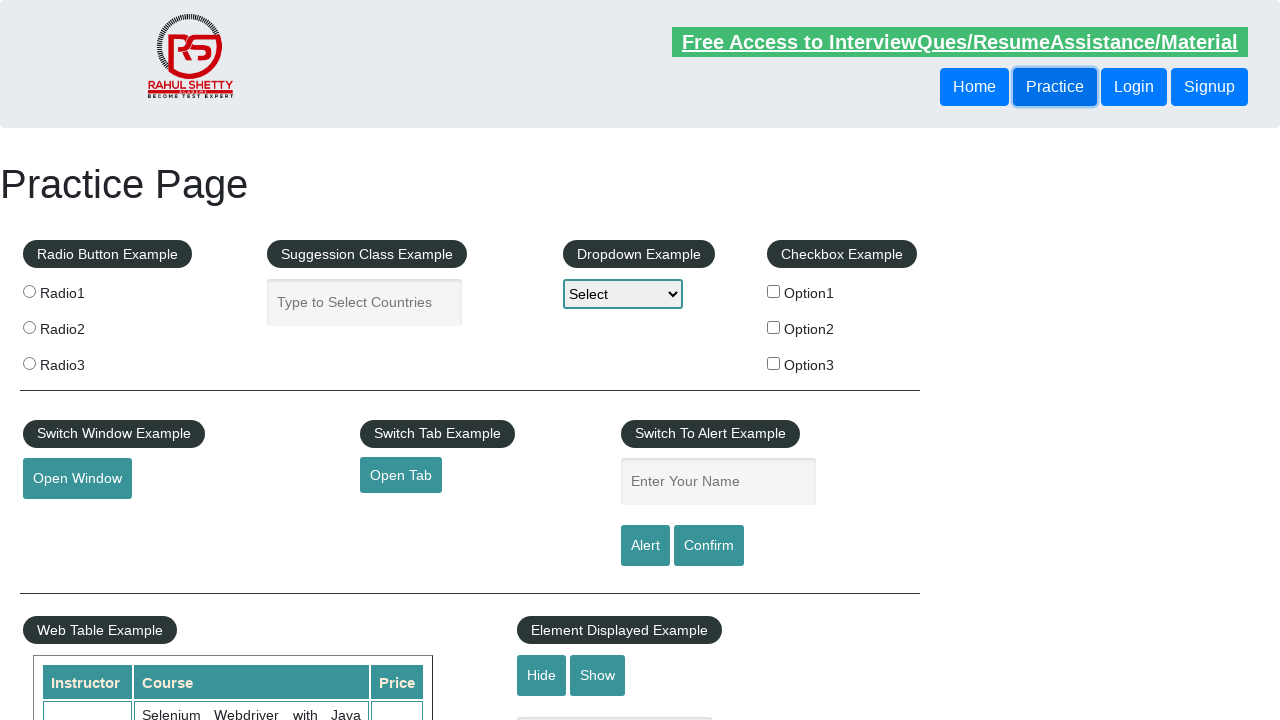

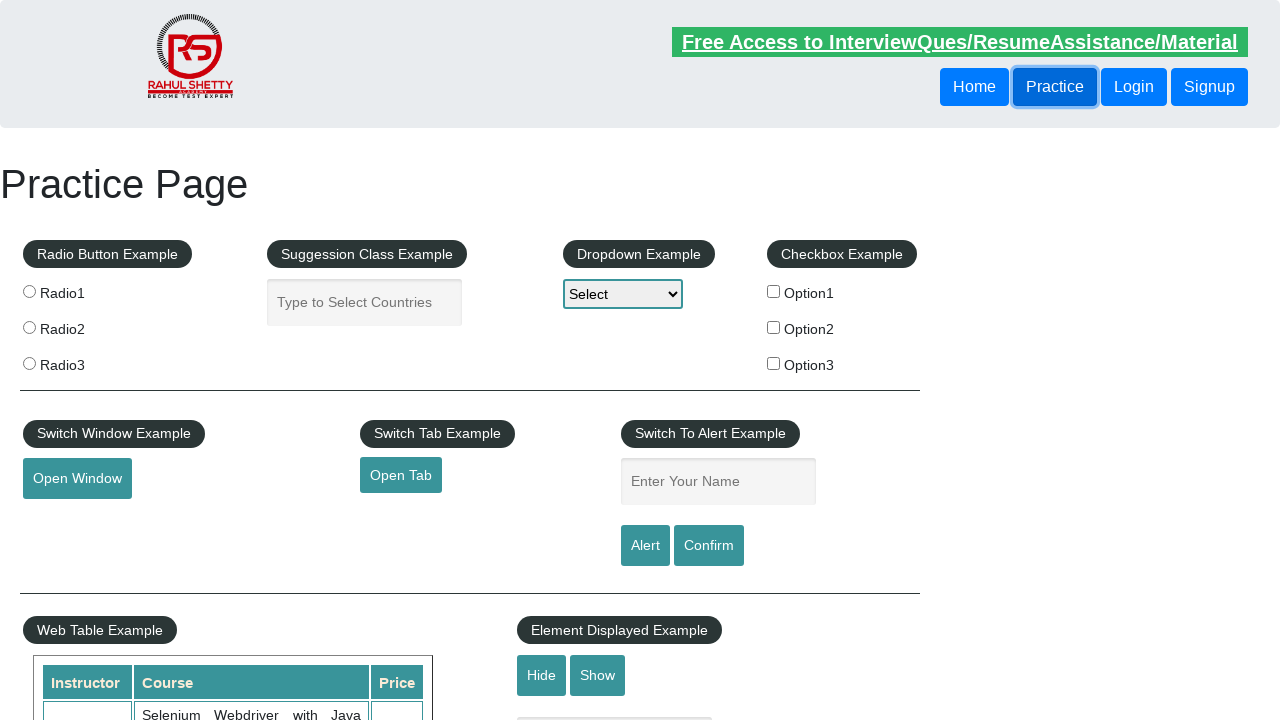